Tests that entering an empty string removes the todo item

Starting URL: https://demo.playwright.dev/todomvc

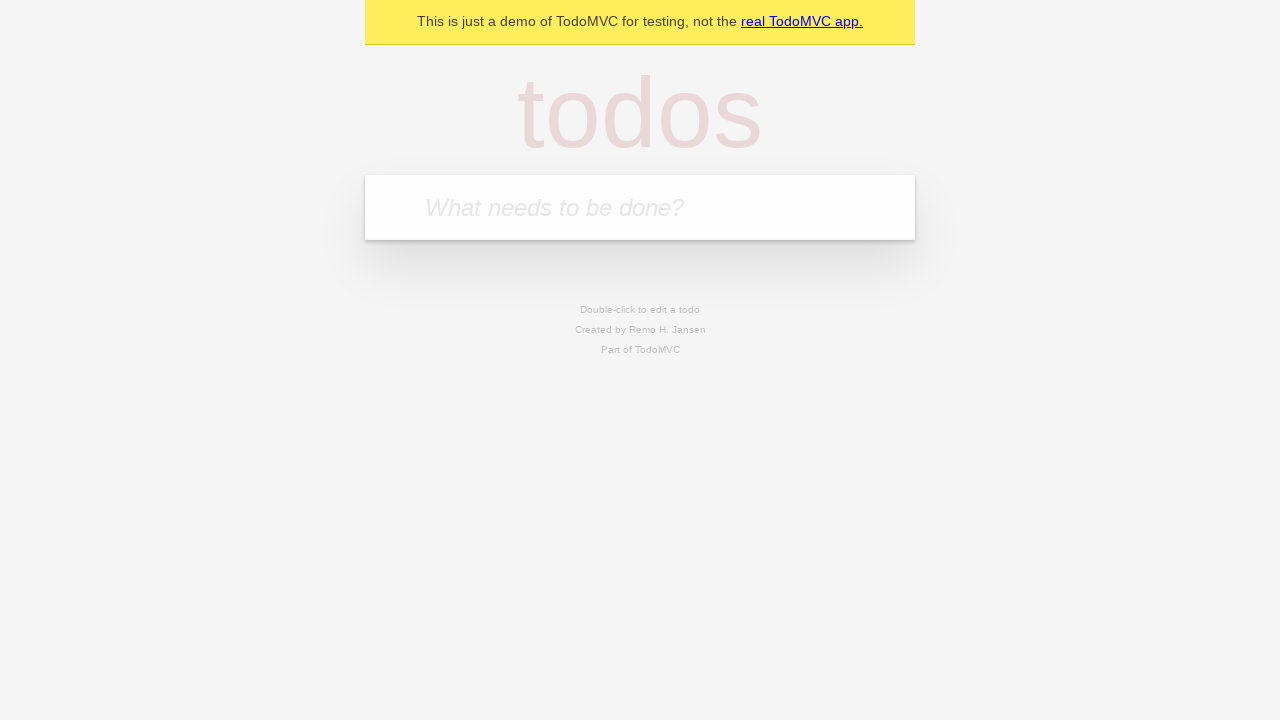

Filled input field with 'buy some cheese' on internal:attr=[placeholder="What needs to be done?"i]
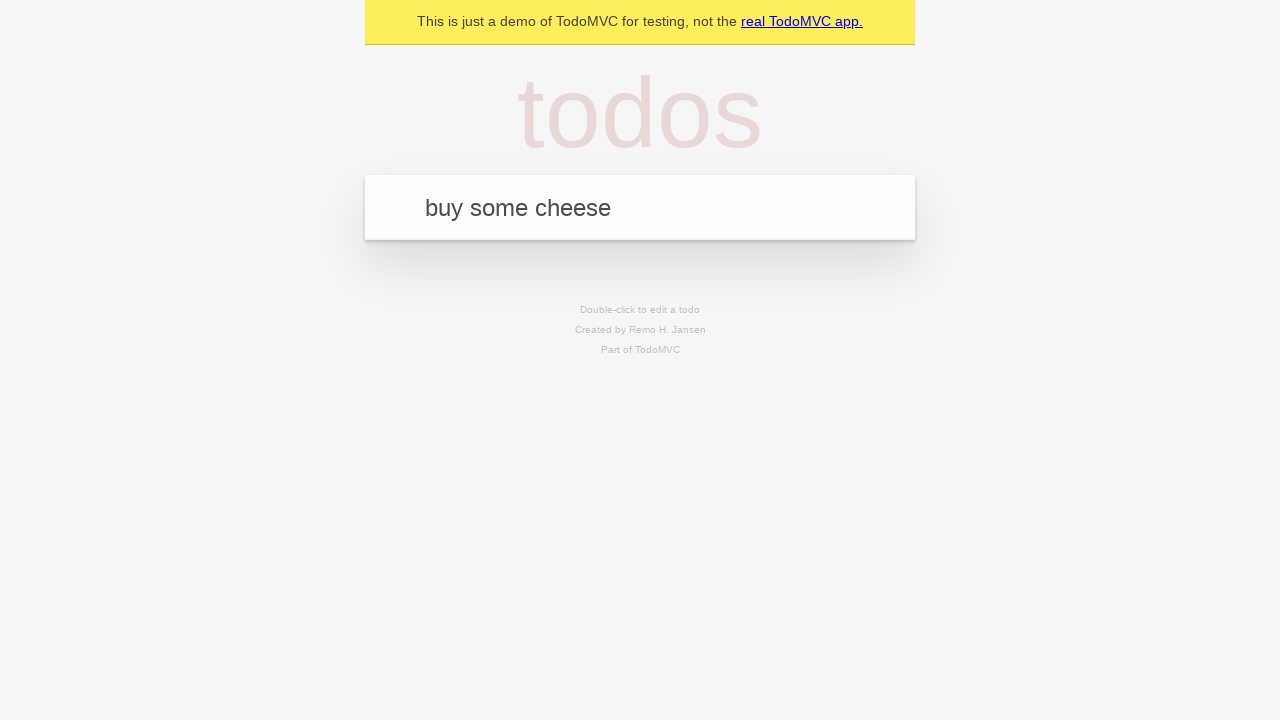

Pressed Enter to add first todo item on internal:attr=[placeholder="What needs to be done?"i]
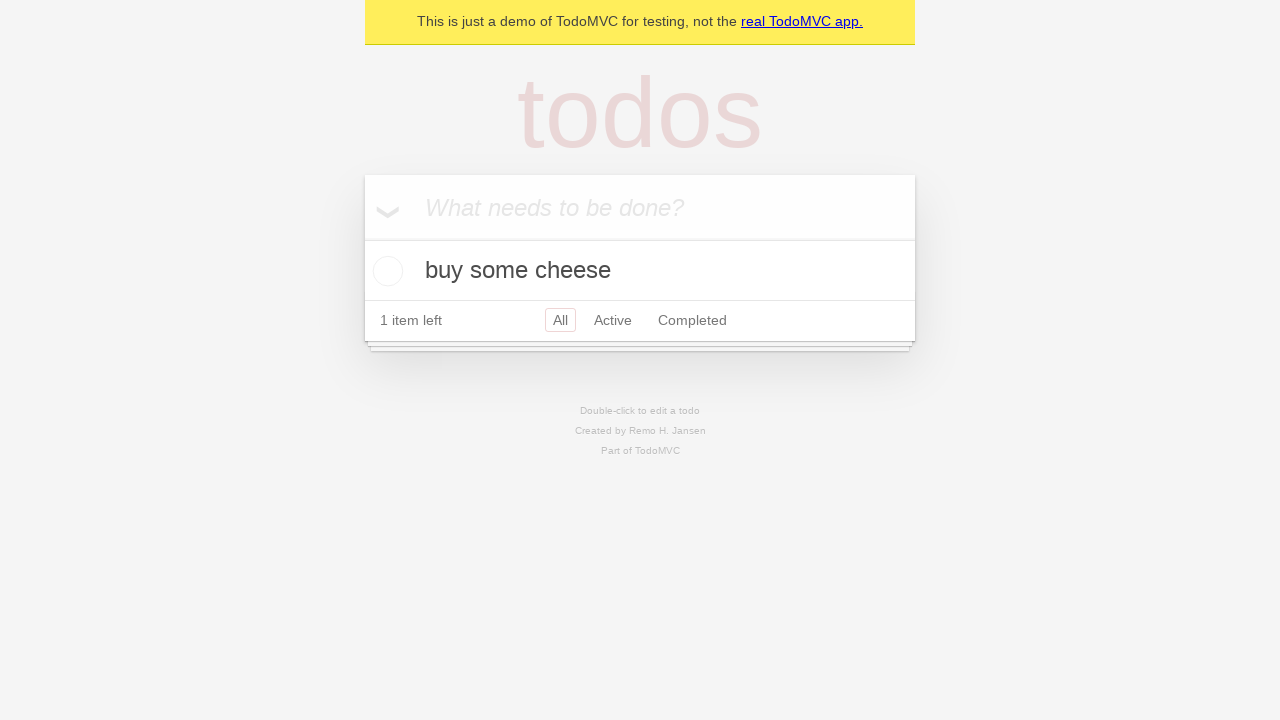

Filled input field with 'feed the cat' on internal:attr=[placeholder="What needs to be done?"i]
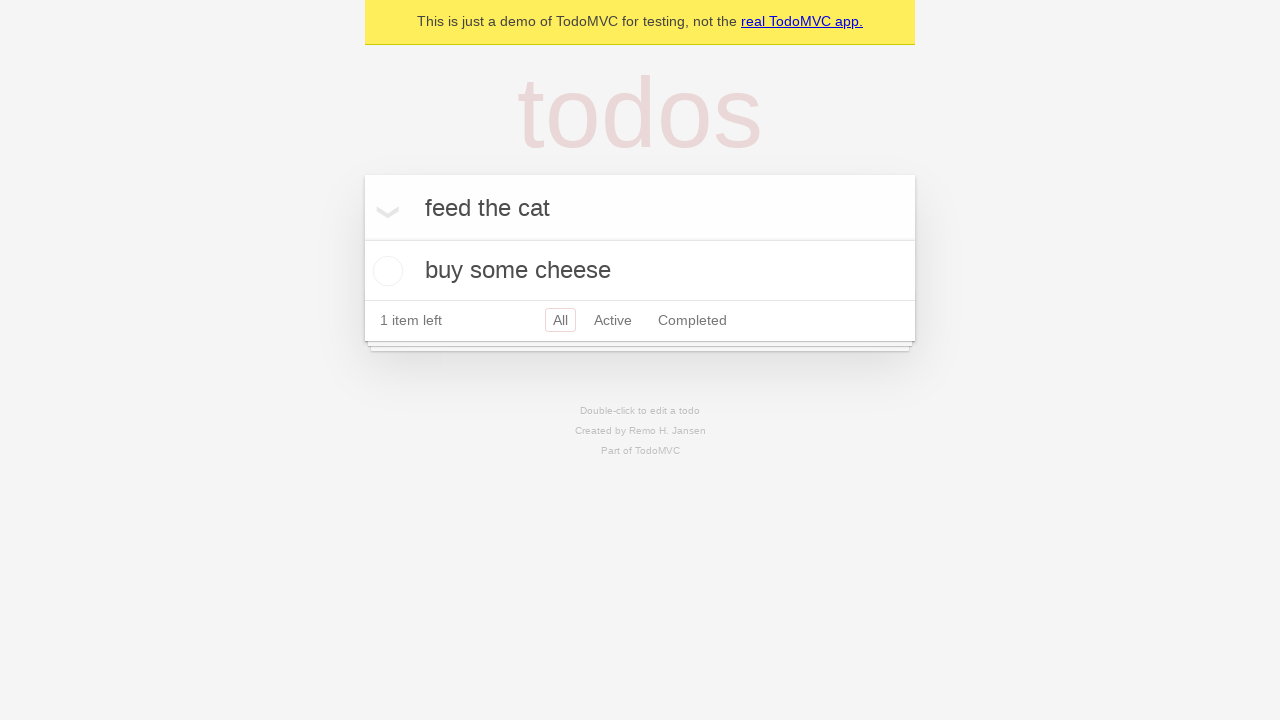

Pressed Enter to add second todo item on internal:attr=[placeholder="What needs to be done?"i]
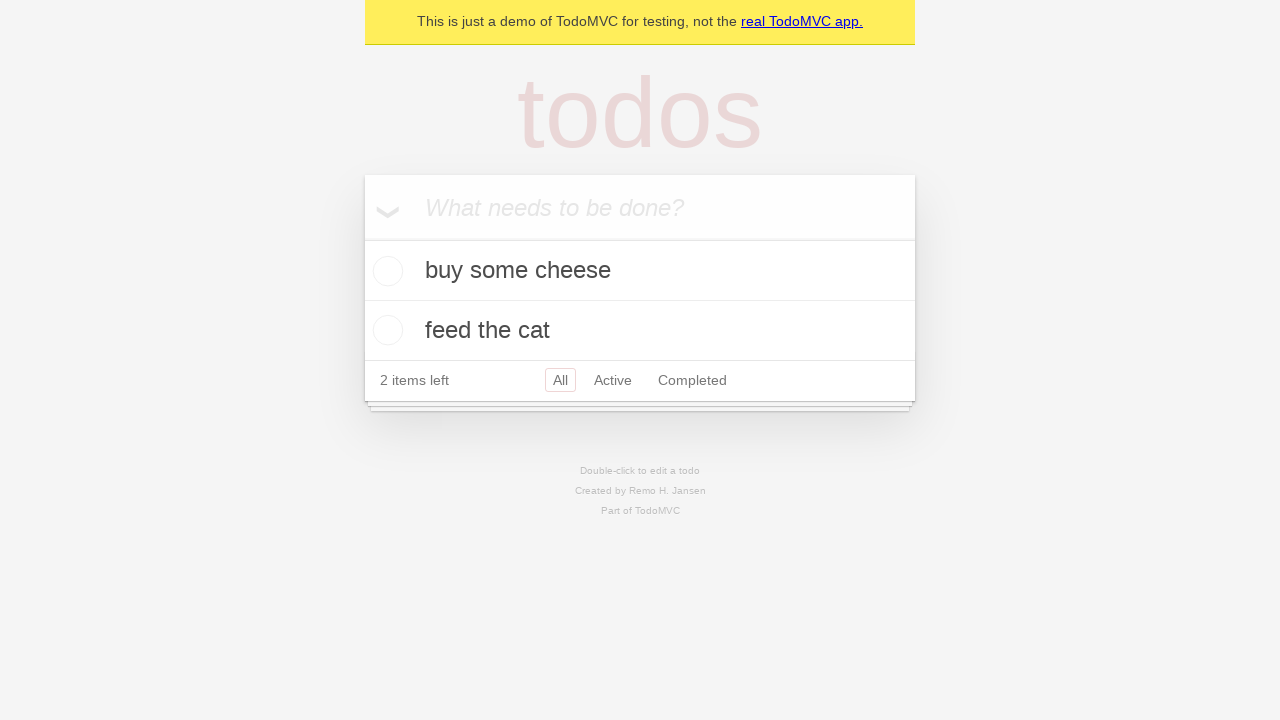

Filled input field with 'book a doctors appointment' on internal:attr=[placeholder="What needs to be done?"i]
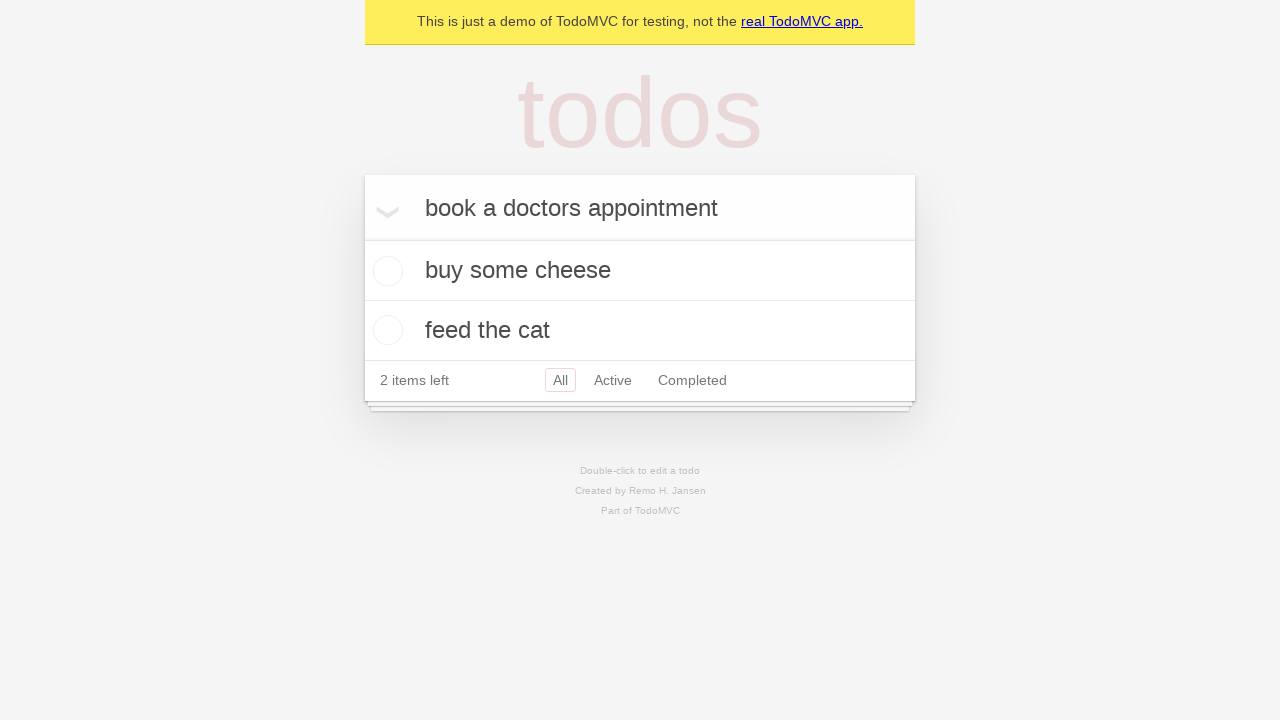

Pressed Enter to add third todo item on internal:attr=[placeholder="What needs to be done?"i]
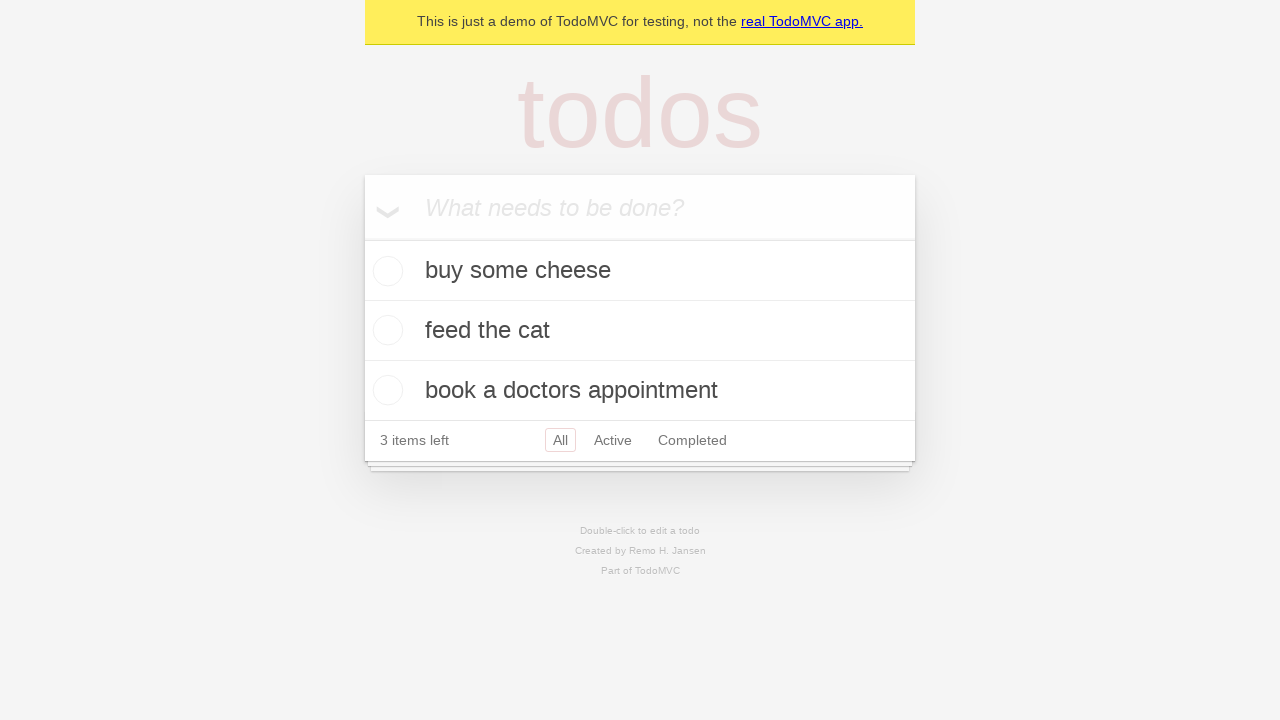

Double-clicked second todo item to enter edit mode at (640, 331) on internal:testid=[data-testid="todo-item"s] >> nth=1
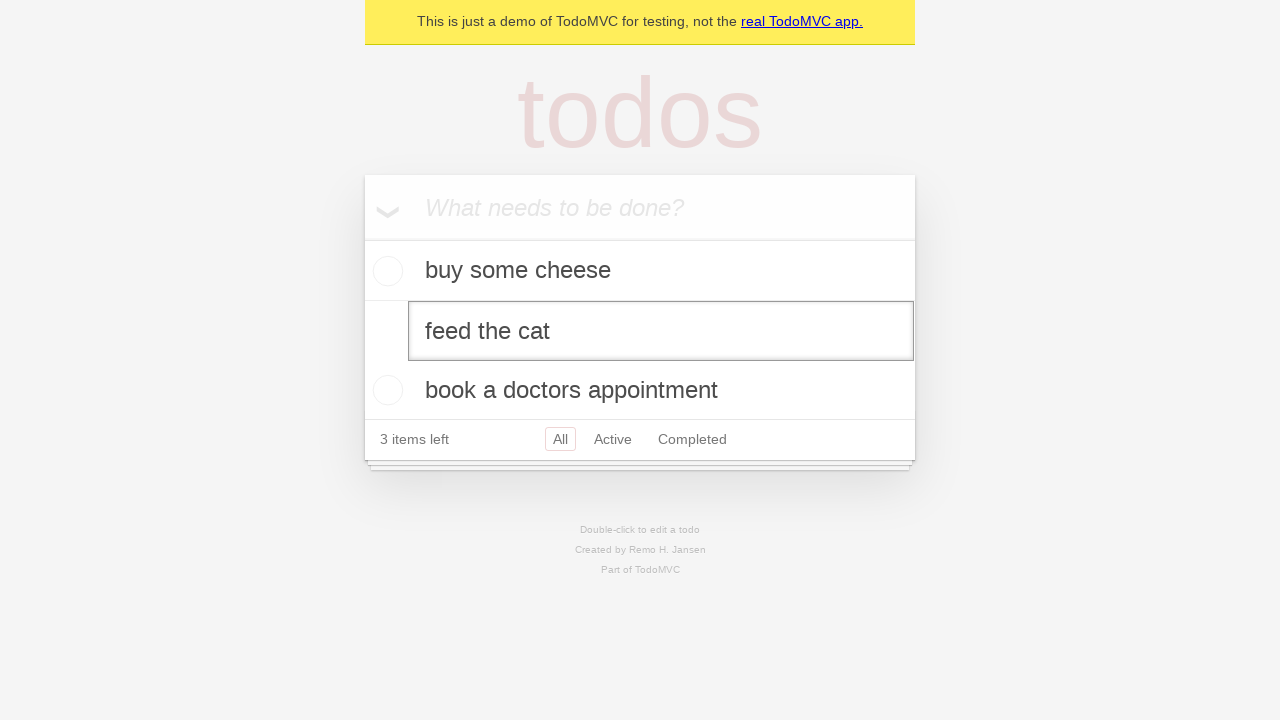

Cleared the text in the edit field on internal:testid=[data-testid="todo-item"s] >> nth=1 >> internal:role=textbox[nam
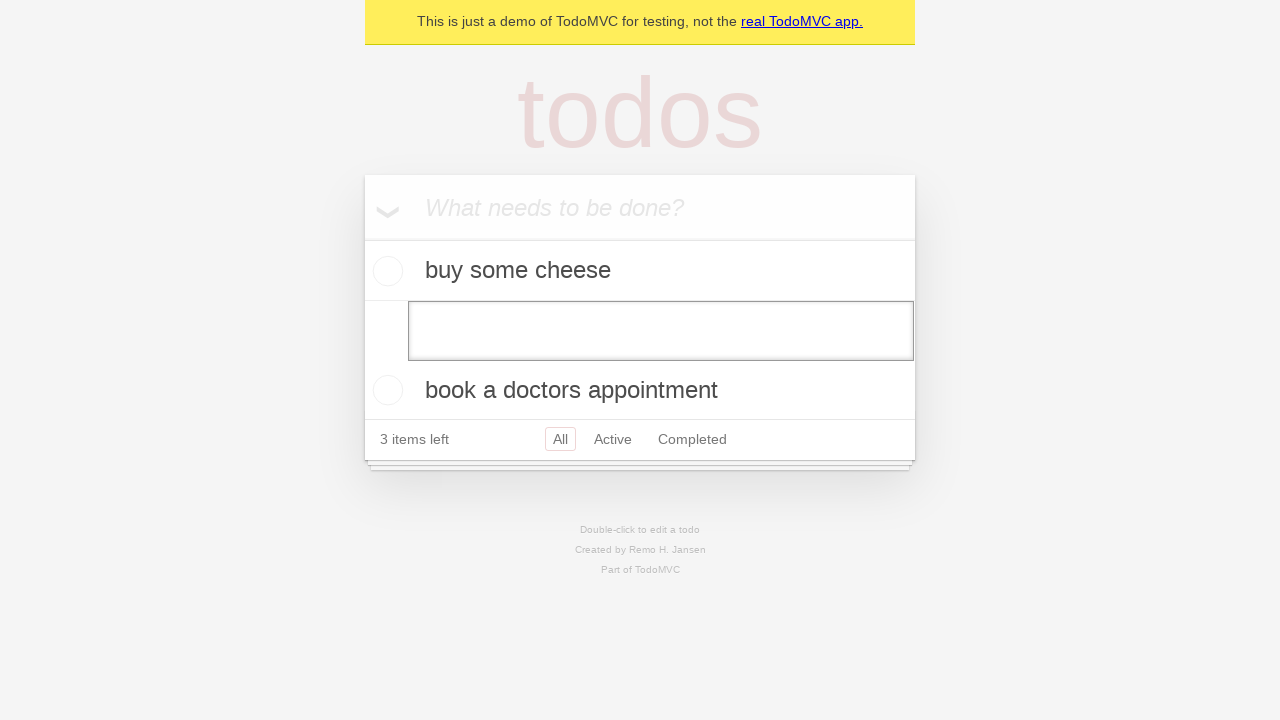

Pressed Enter to submit the empty text, removing the todo item on internal:testid=[data-testid="todo-item"s] >> nth=1 >> internal:role=textbox[nam
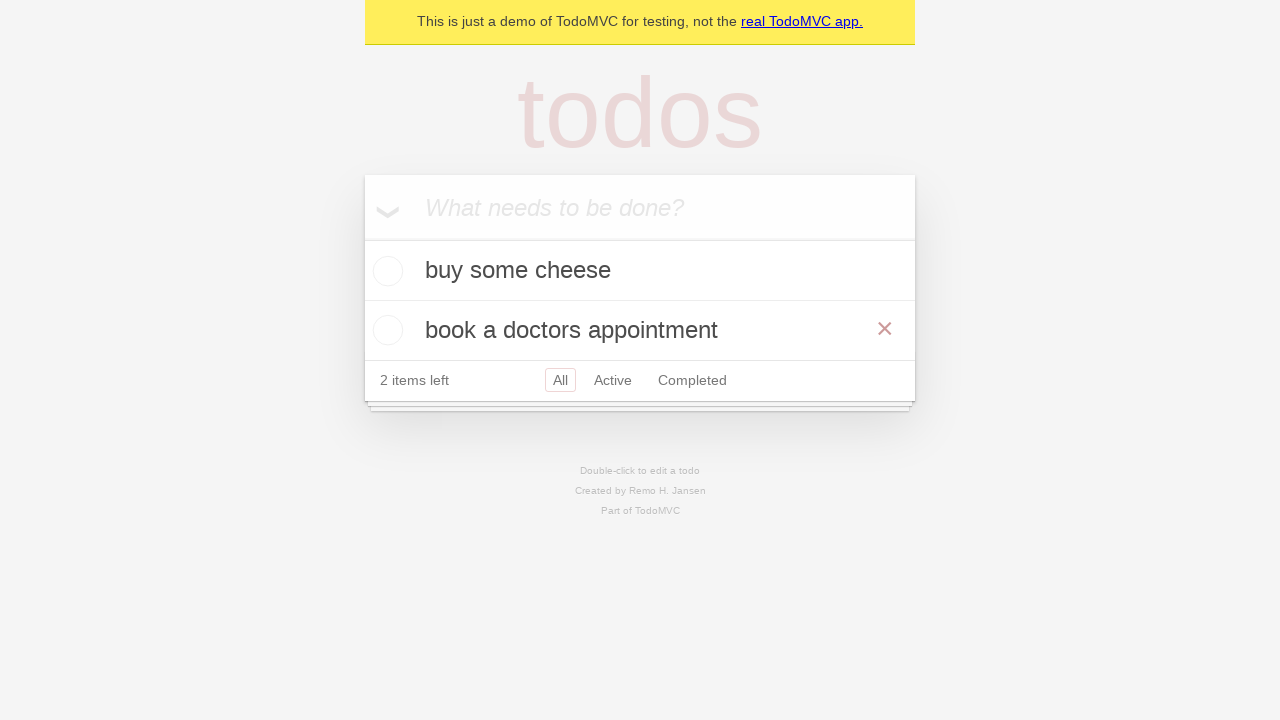

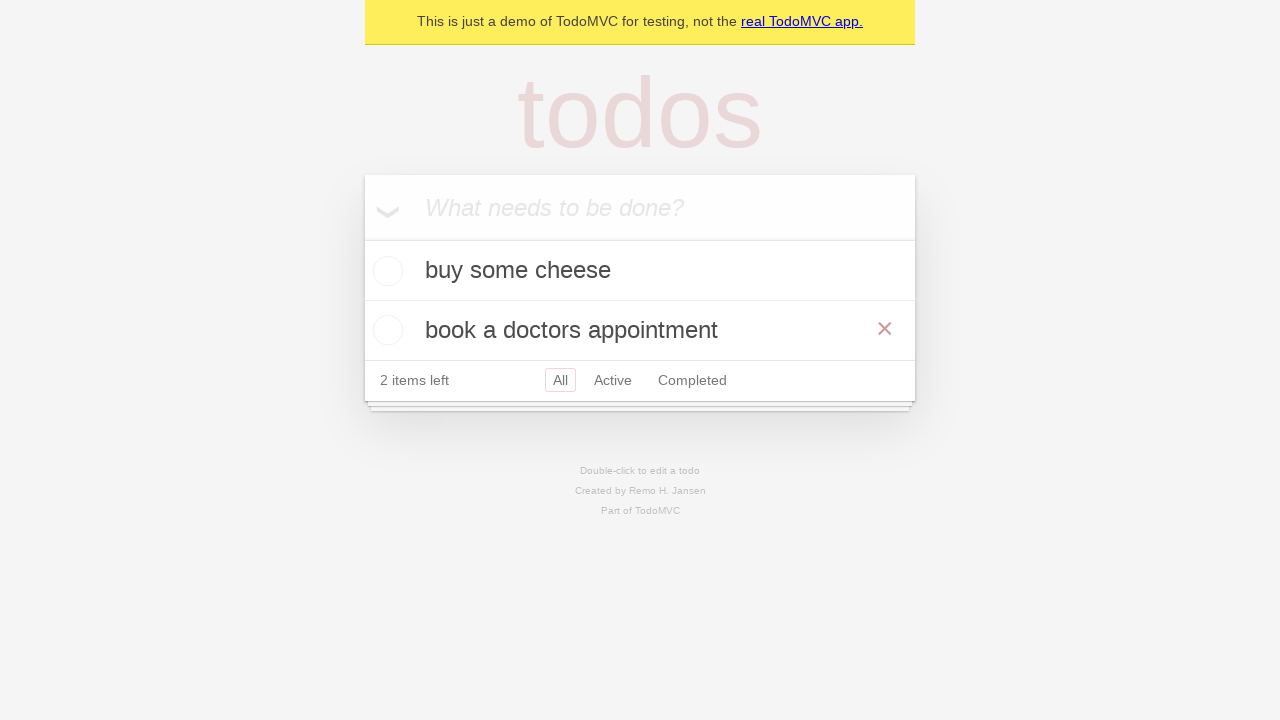